Tests the FAQ accordion dropdown by clicking on the second question and verifying the answer text about ordering multiple scooters is displayed correctly

Starting URL: https://qa-scooter.praktikum-services.ru/

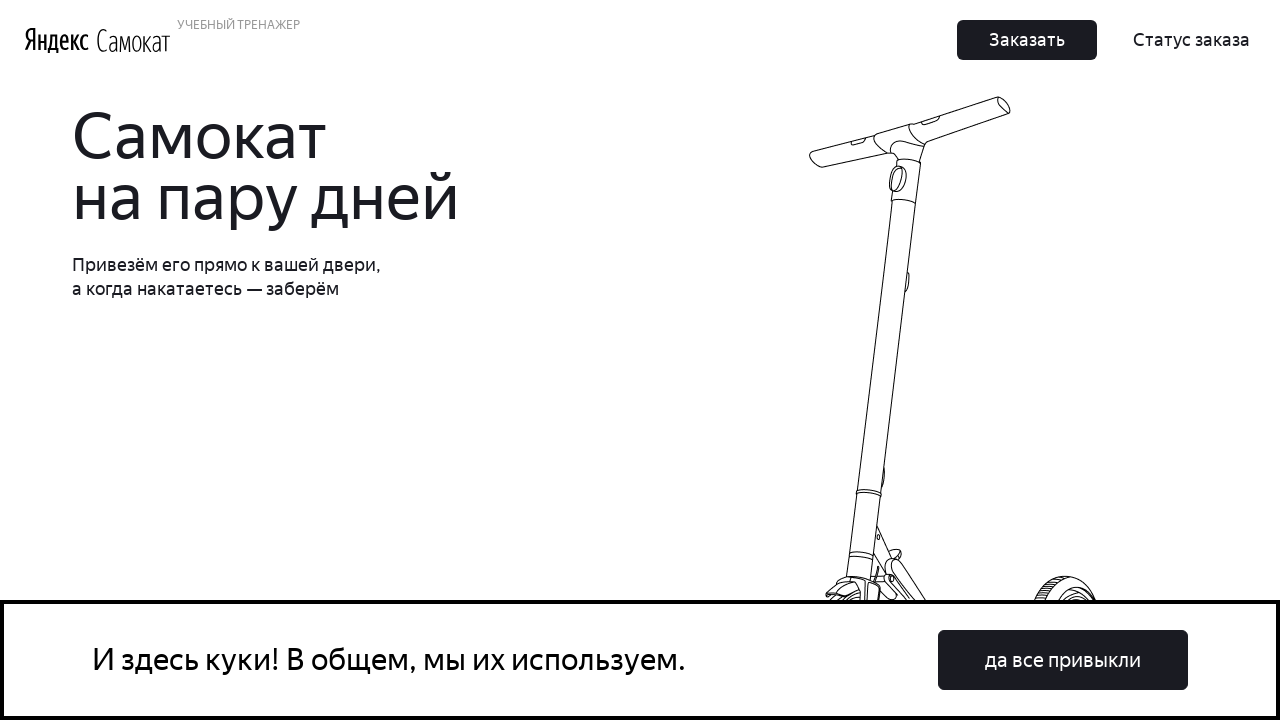

Scrolled second FAQ question into view
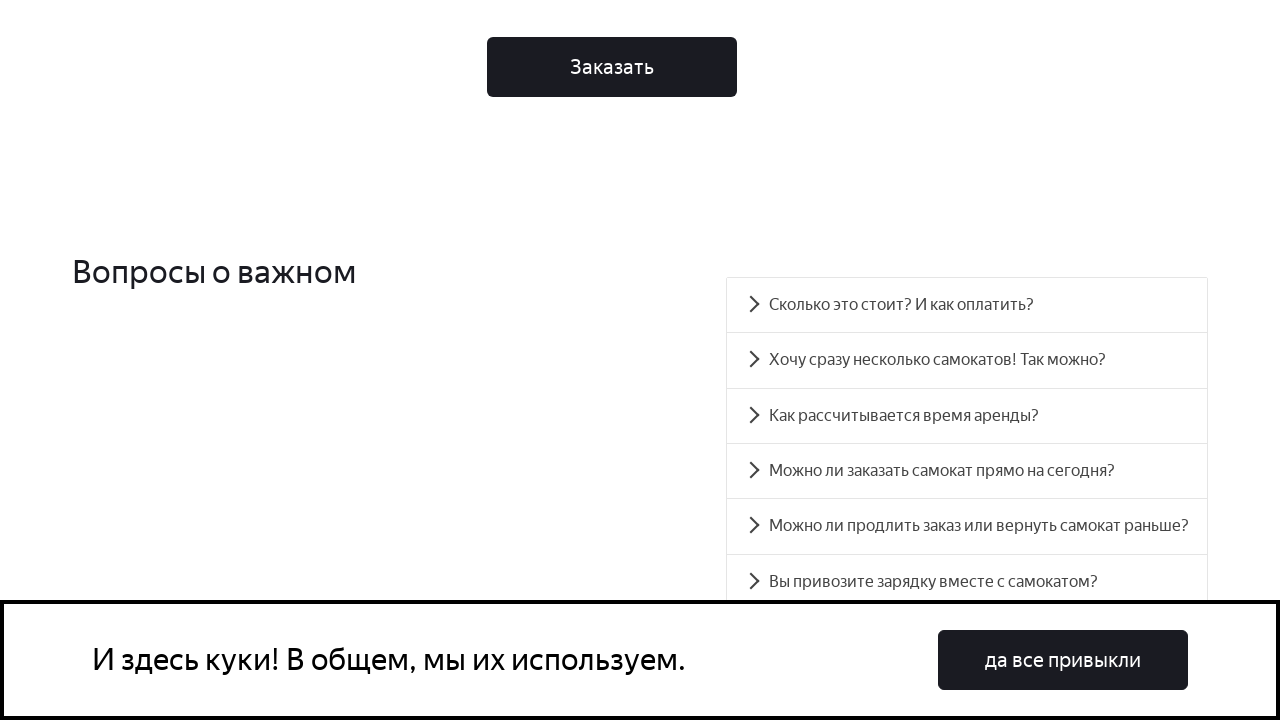

Clicked on second FAQ question at (967, 360) on #accordion__heading-1
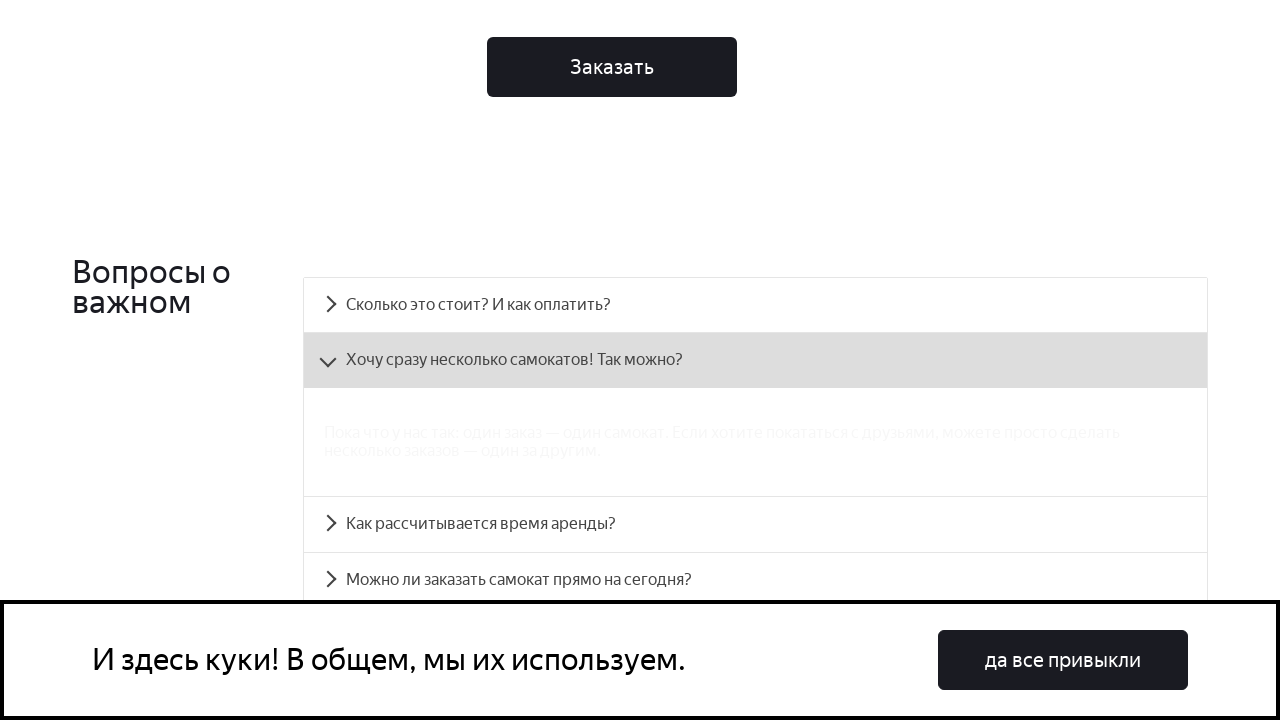

Answer panel became visible
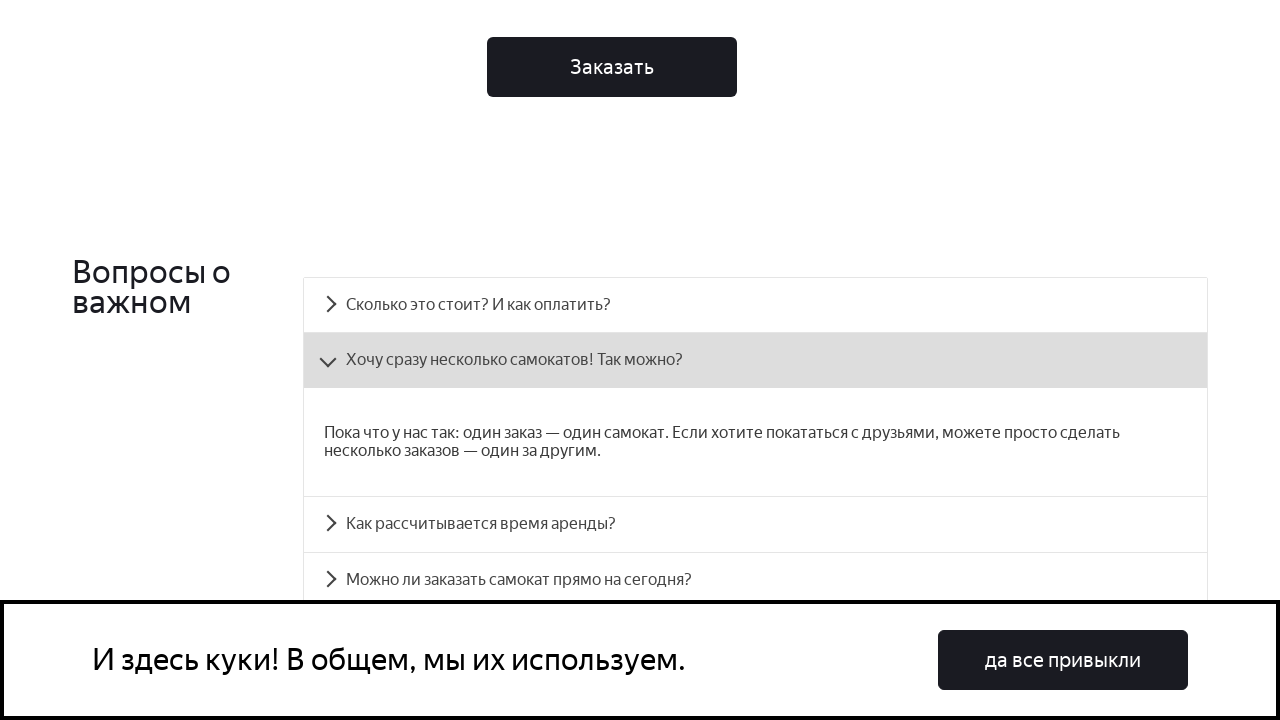

Verified answer text about ordering multiple scooters matches expected content
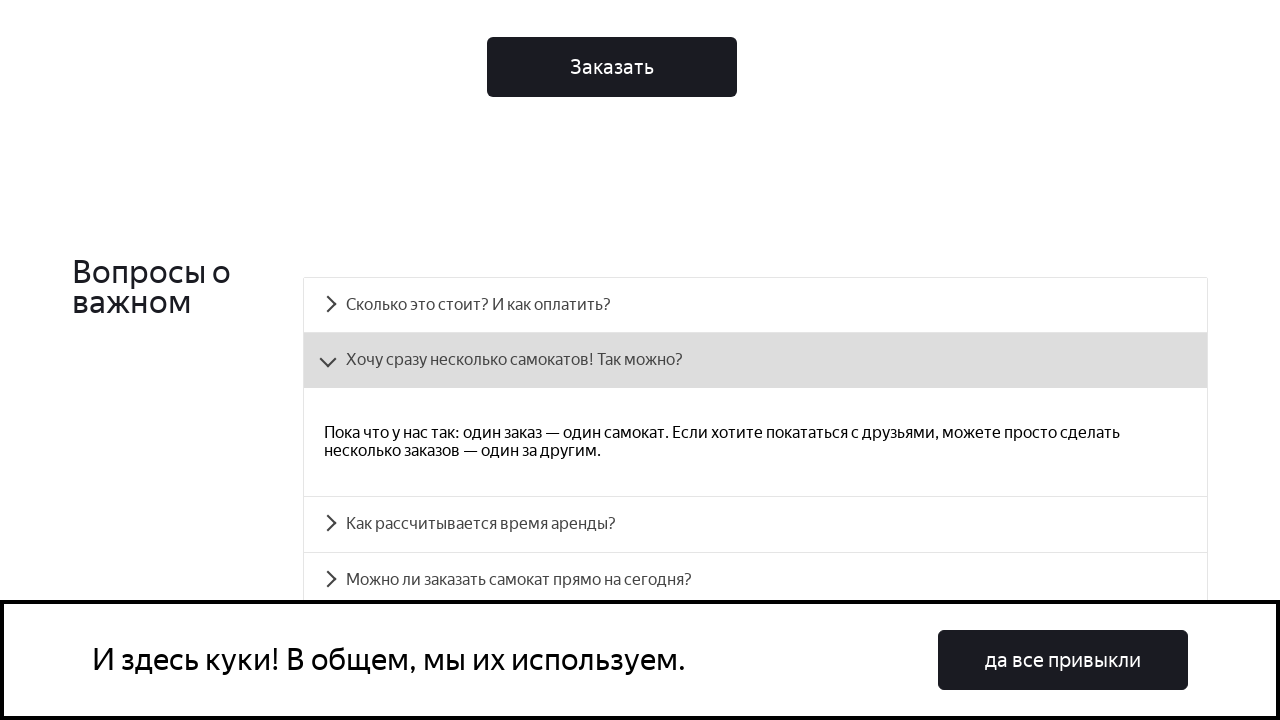

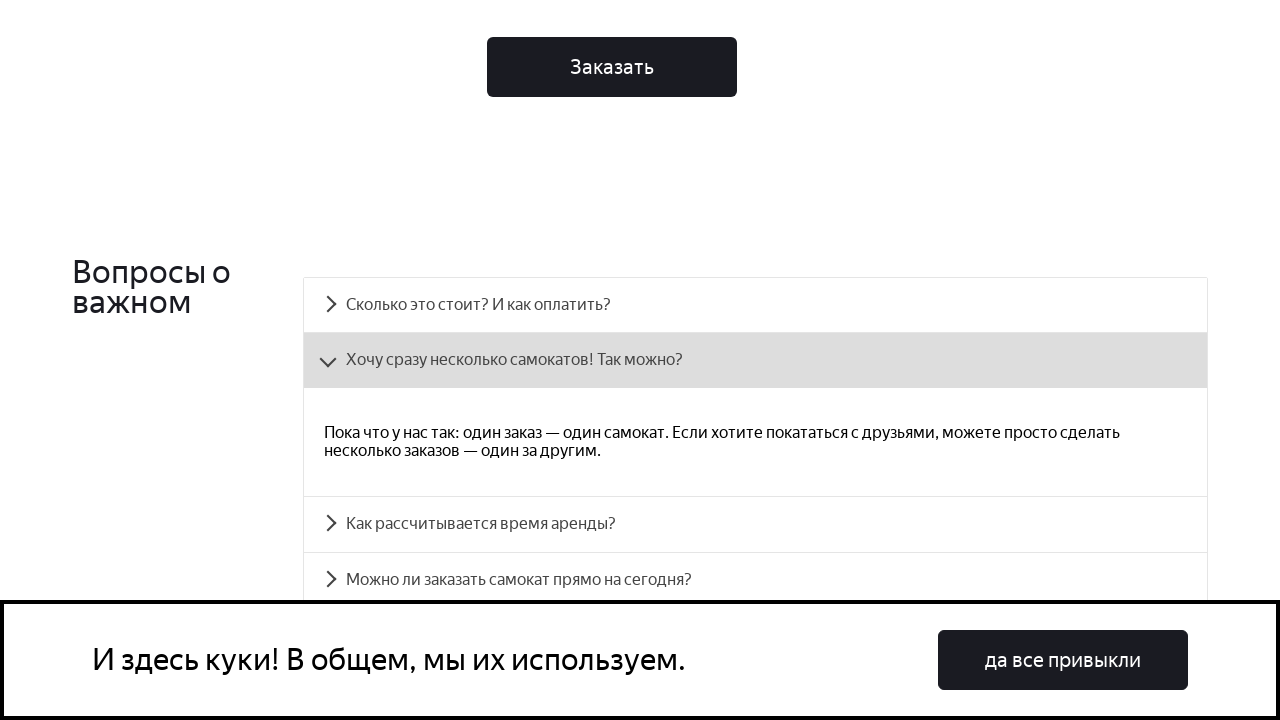